Tests registration form with mismatched email addresses to verify email confirmation validation

Starting URL: https://alada.vn/tai-khoan/dang-ky.html

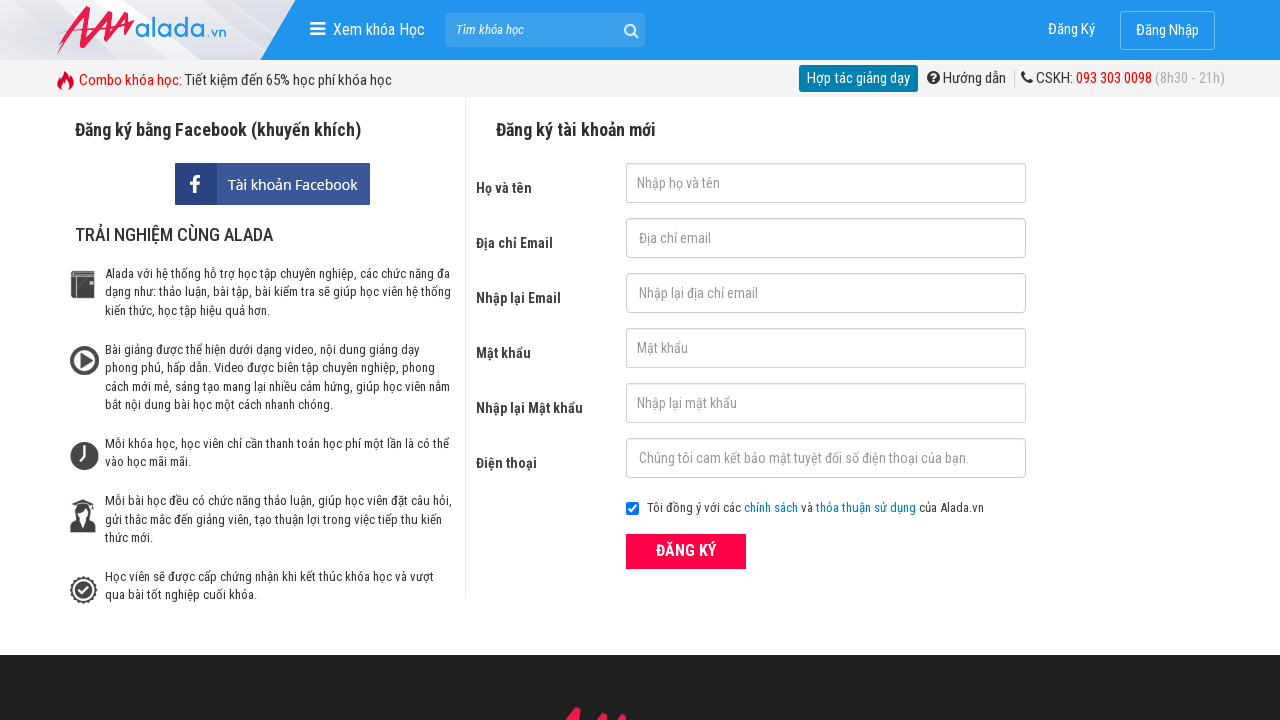

Cleared primary email field on #txtEmail
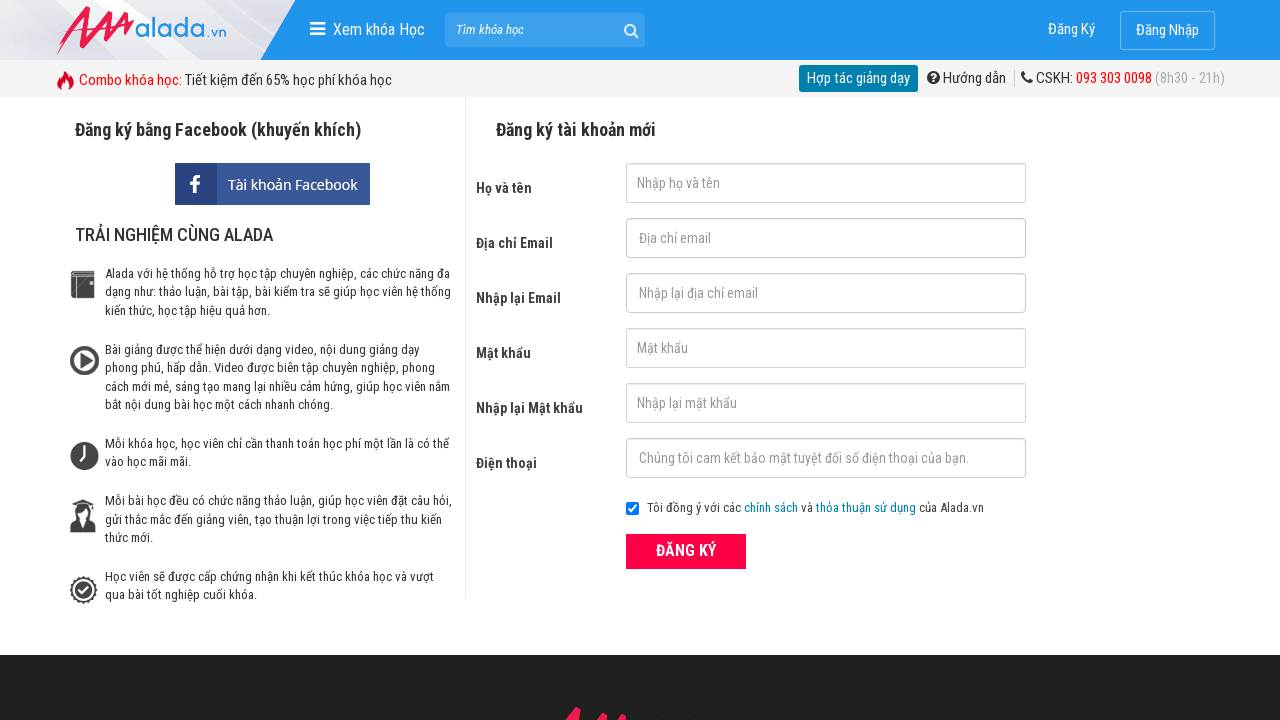

Cleared email confirmation field on #txtCEmail
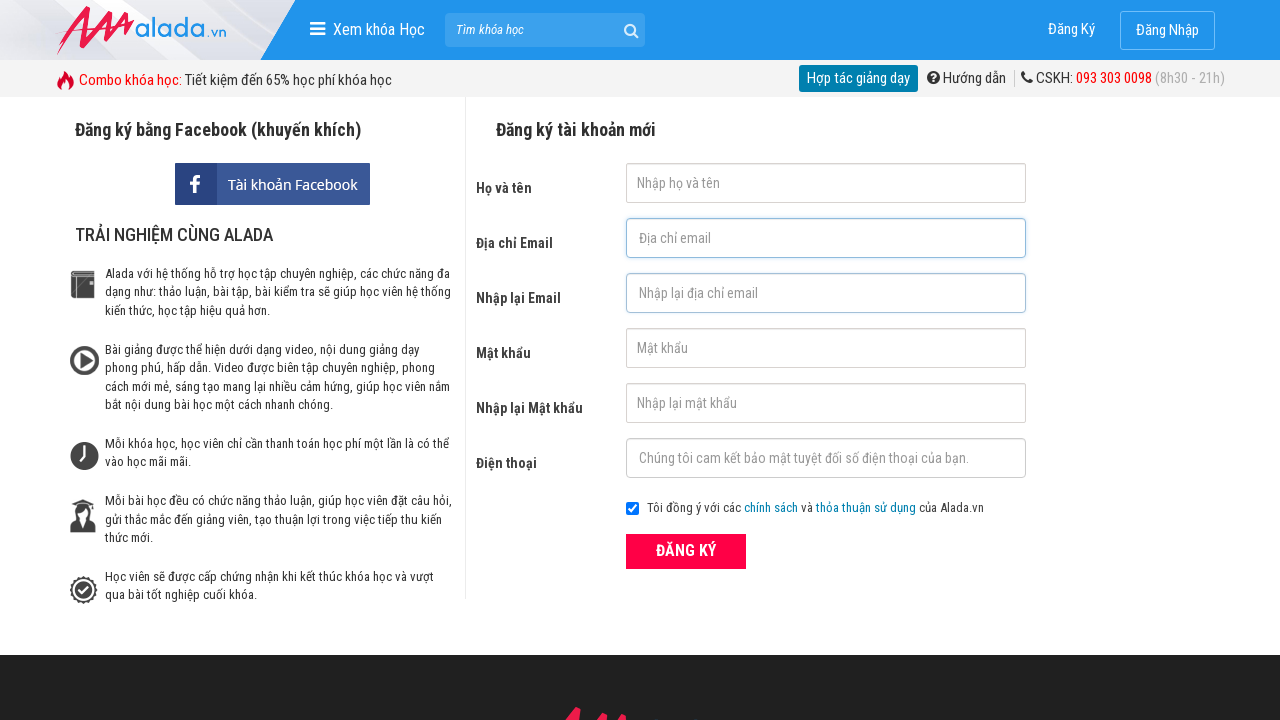

Entered primary email address 'linh@gmail.com' on #txtEmail
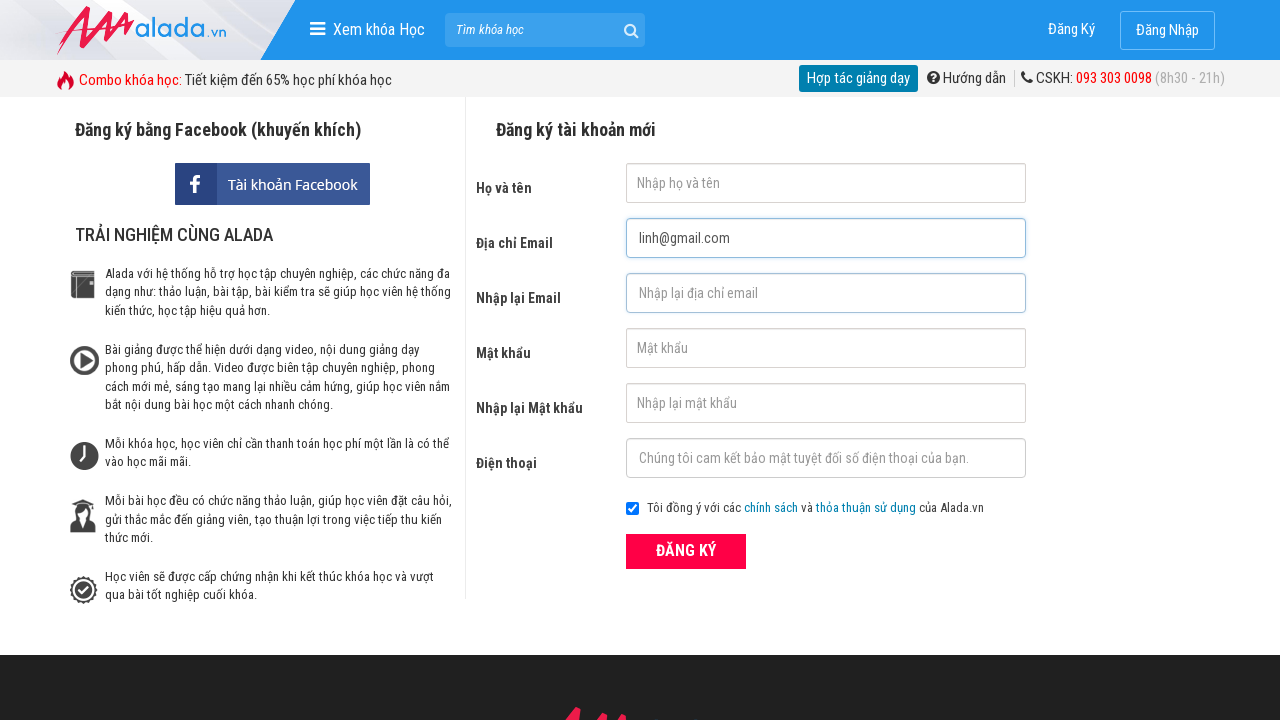

Entered mismatched confirmation email address 'linh@hotmail.net' on #txtCEmail
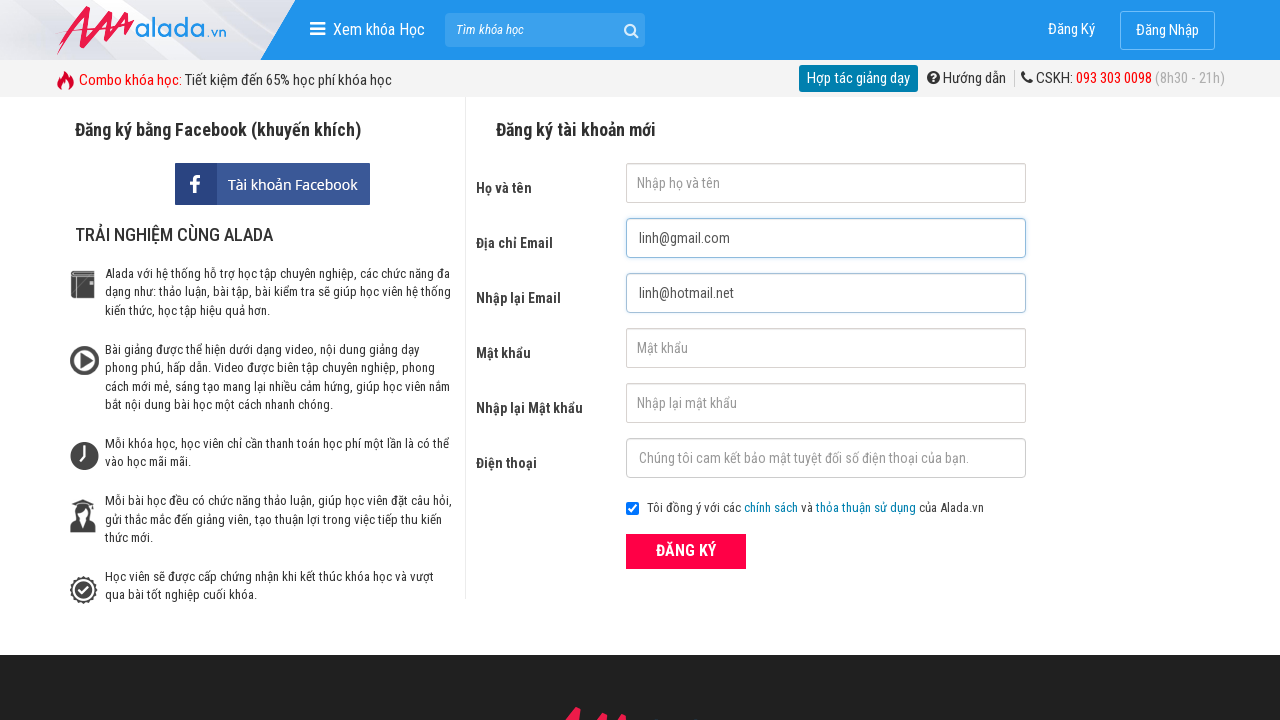

Clicked ĐĂNG KÝ (Register) button to submit form at (686, 551) on xpath=//form[@id='frmLogin']//button[text()='ĐĂNG KÝ']
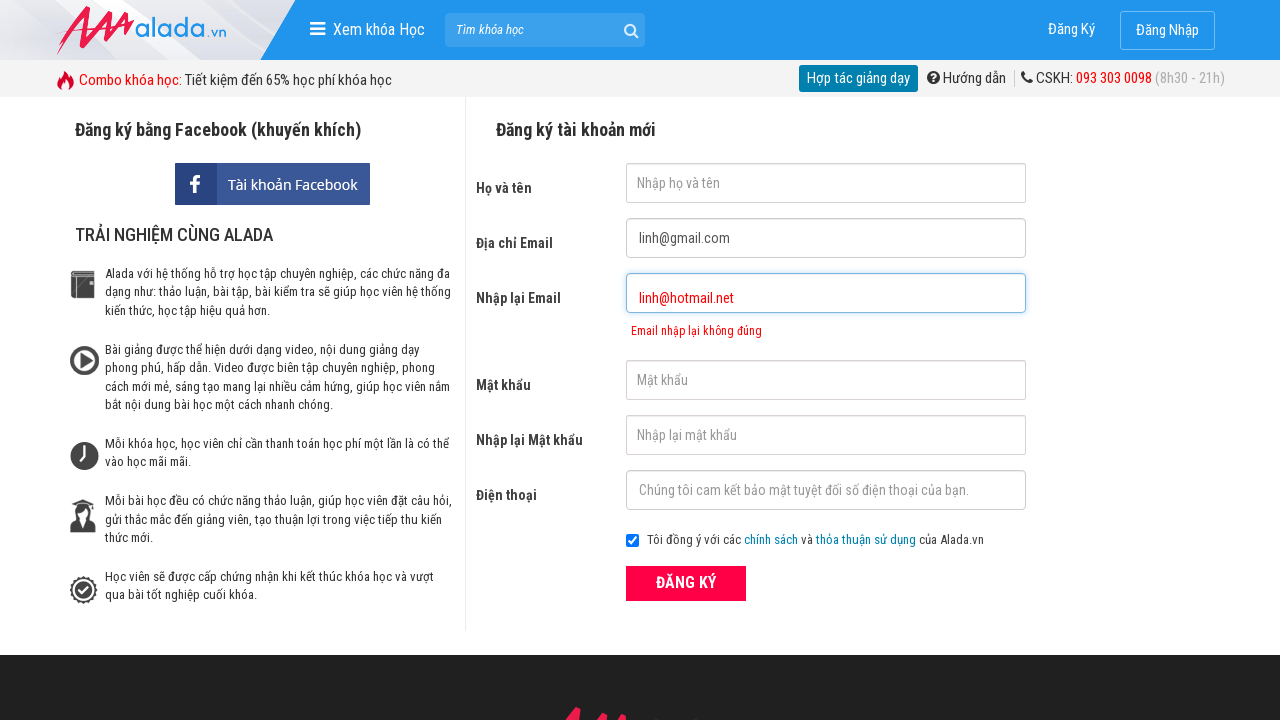

Email mismatch error message displayed for confirmation field
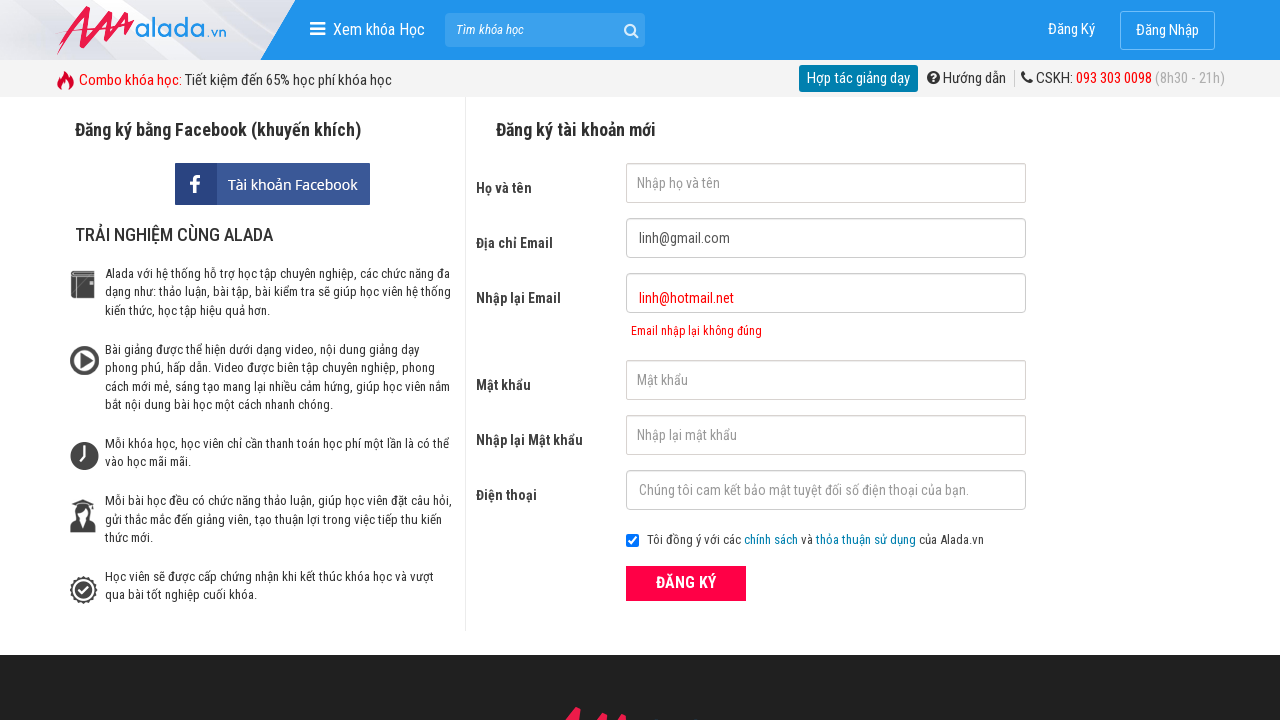

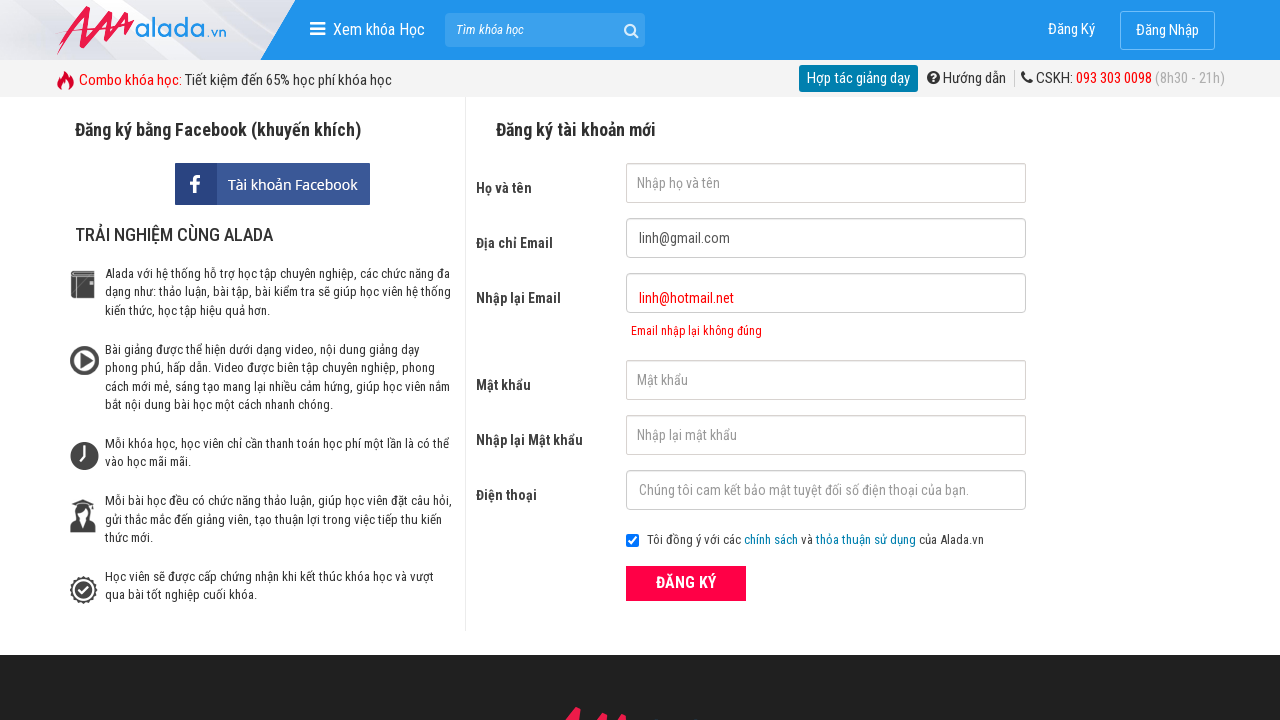